Tests injecting jQuery Growl library into a page and displaying various notification messages using JavaScript execution

Starting URL: http://the-internet.herokuapp.com

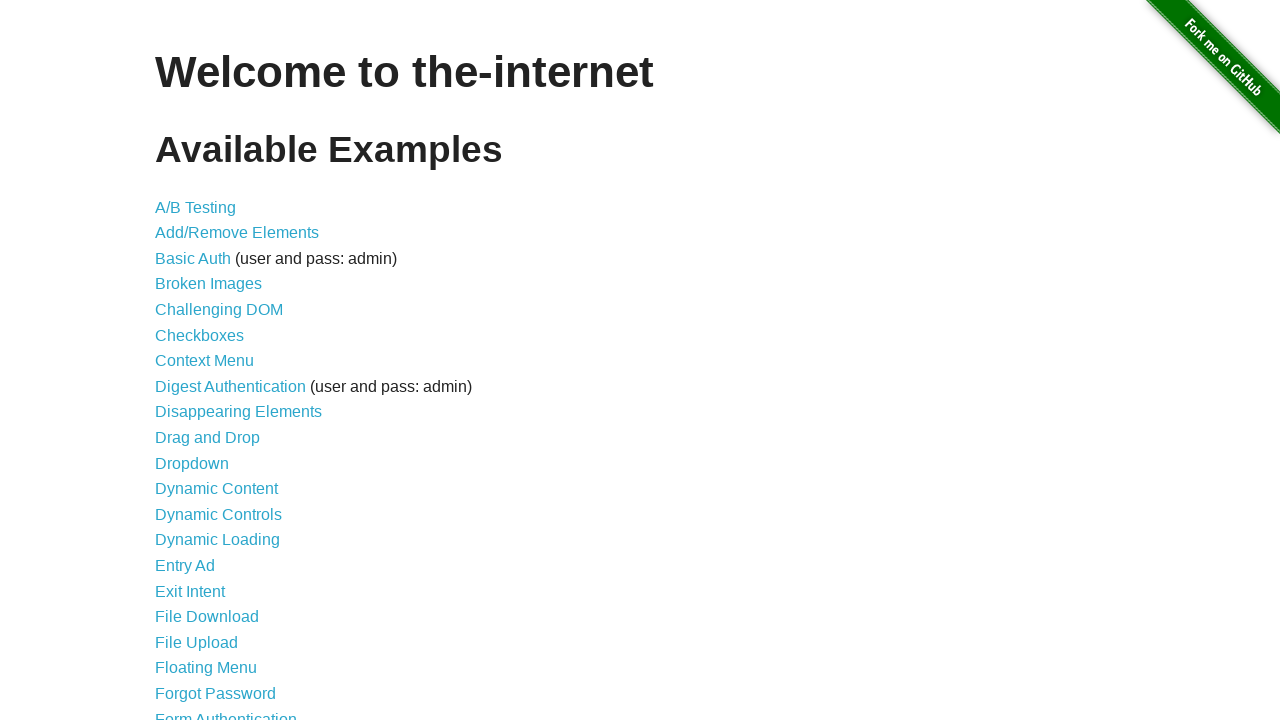

Checked for jQuery and injected it if not present
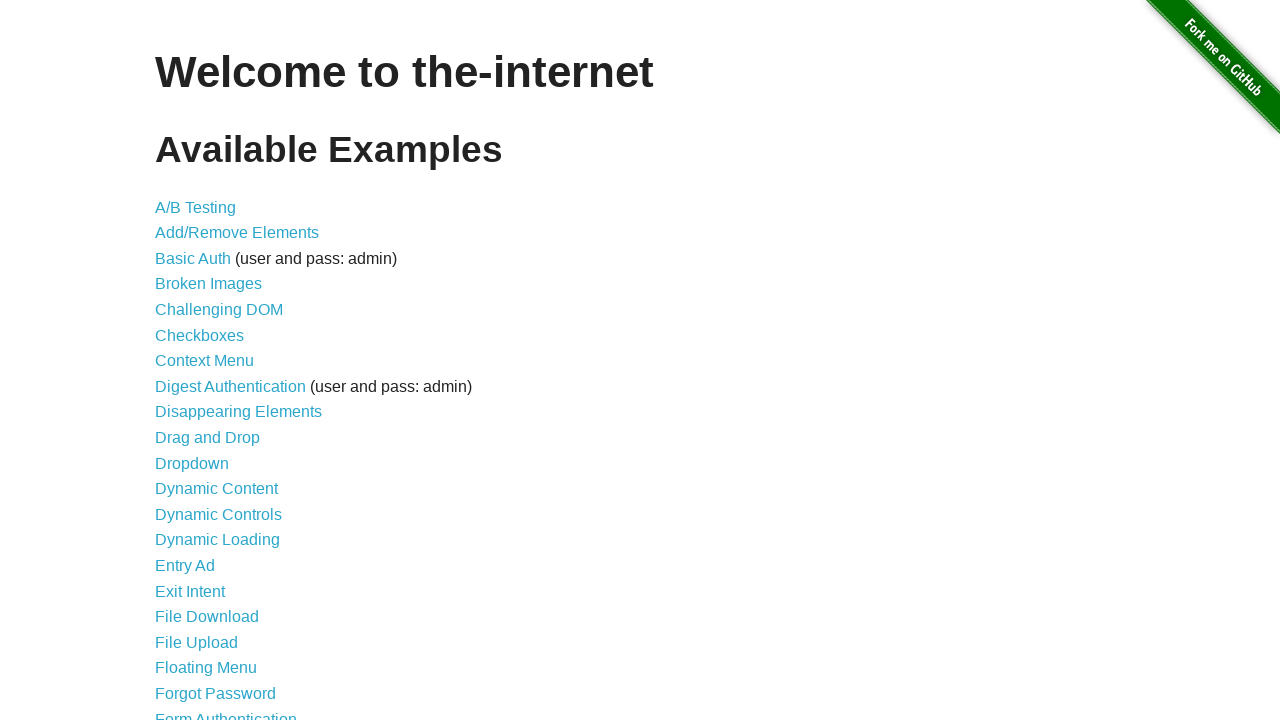

Waited for jQuery library to load
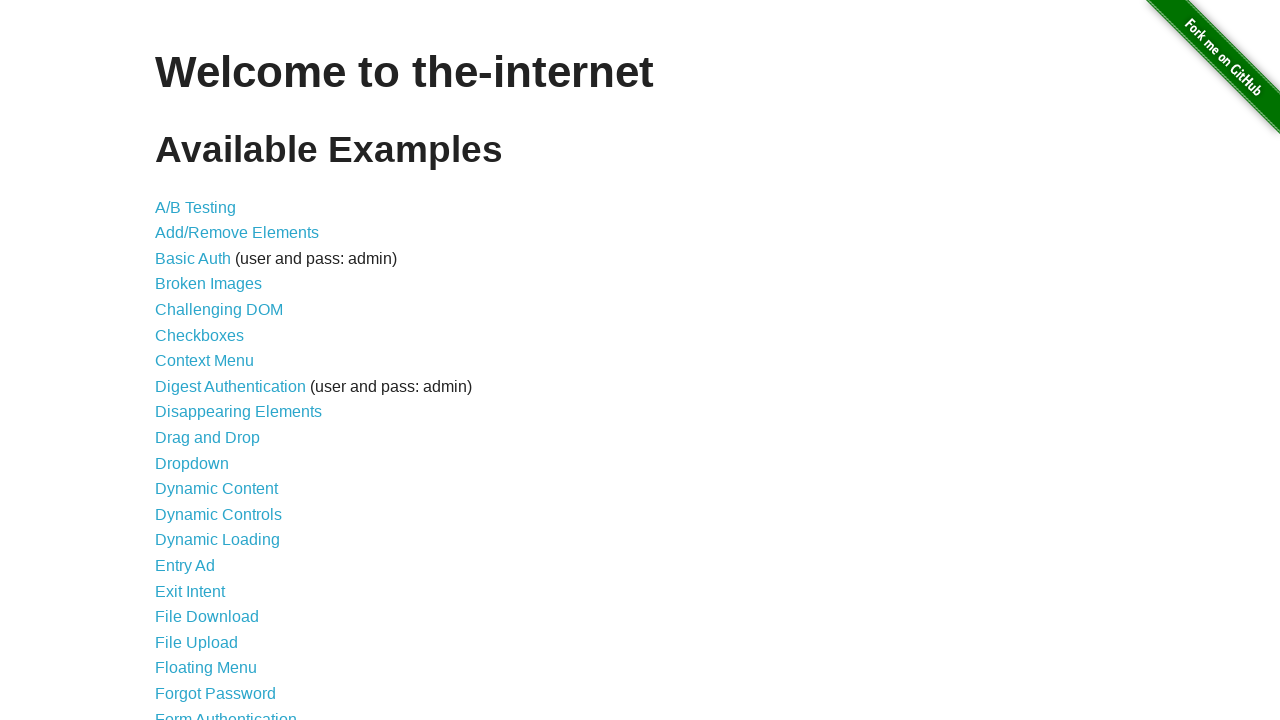

Injected jQuery Growl library into the page
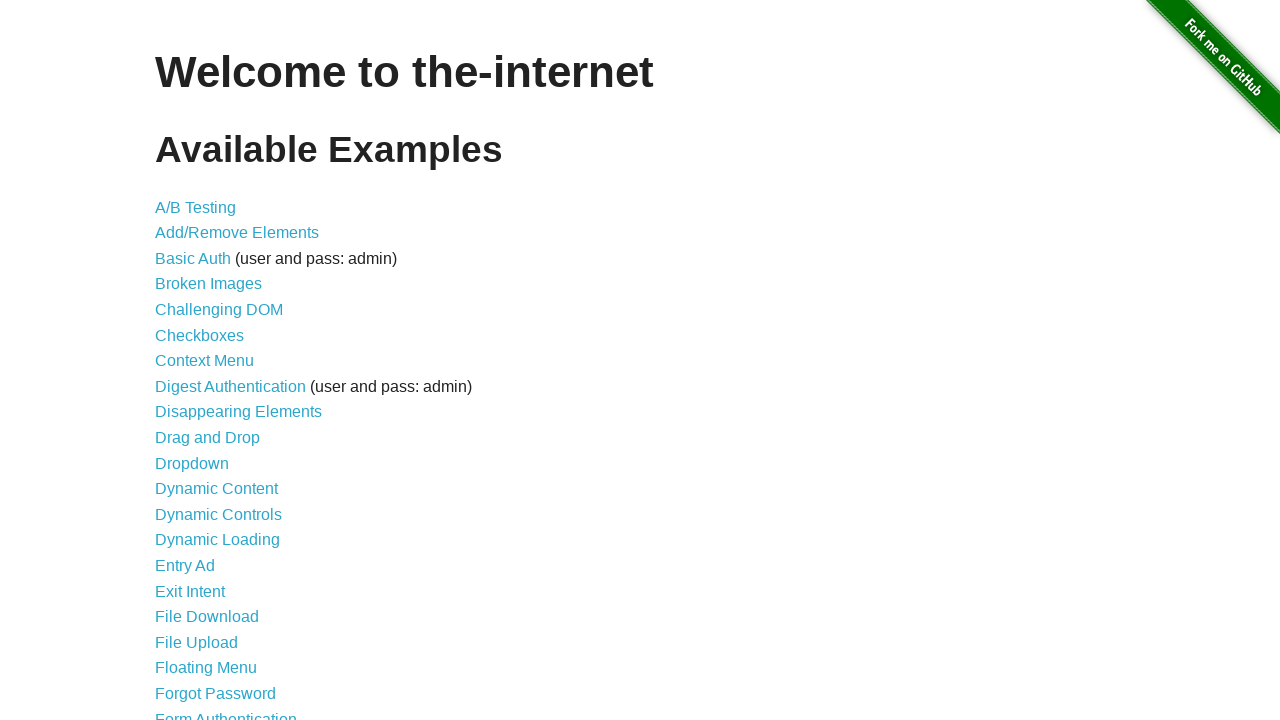

Added jQuery Growl stylesheet to page head
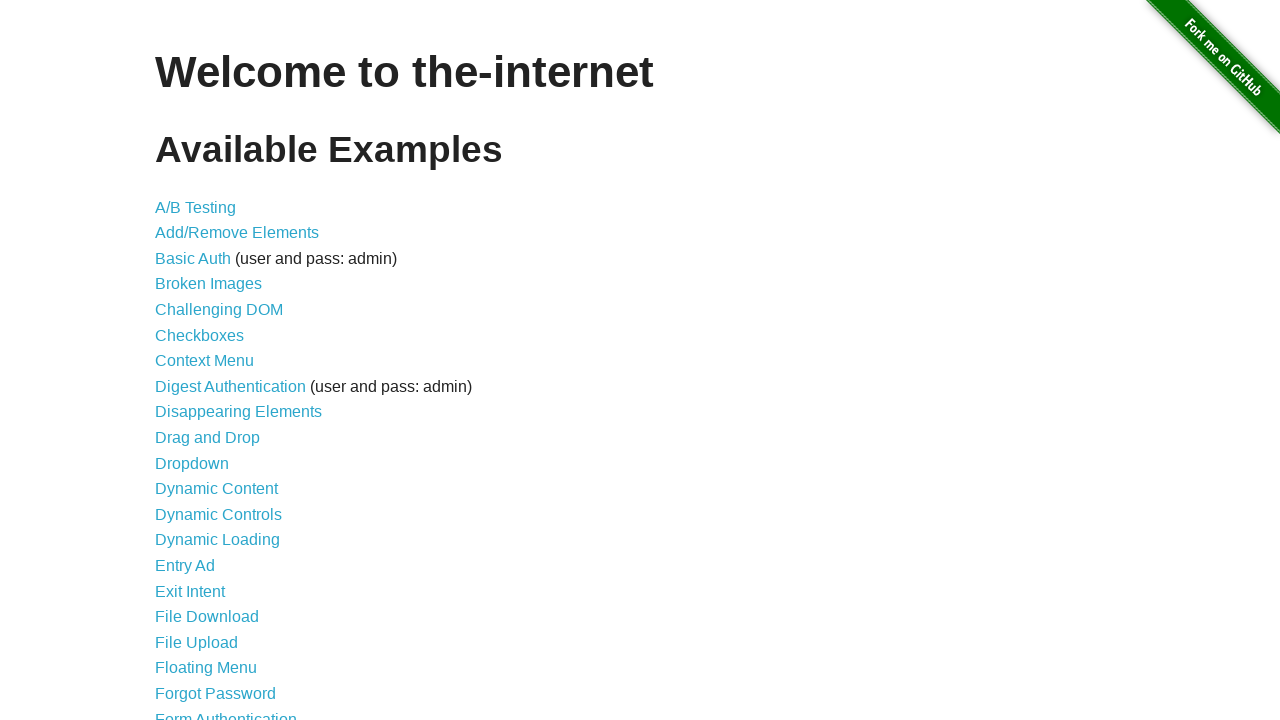

Waited for jQuery Growl library function to be available
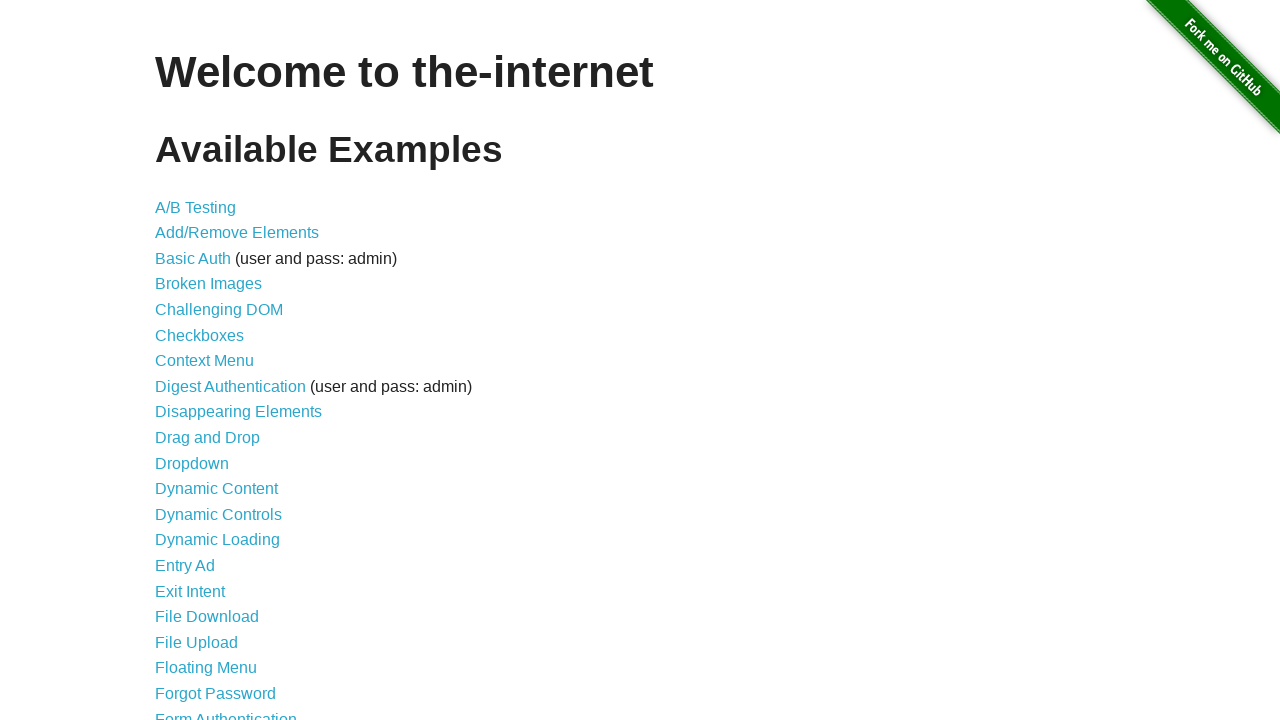

Triggered plain GET notification with Growl
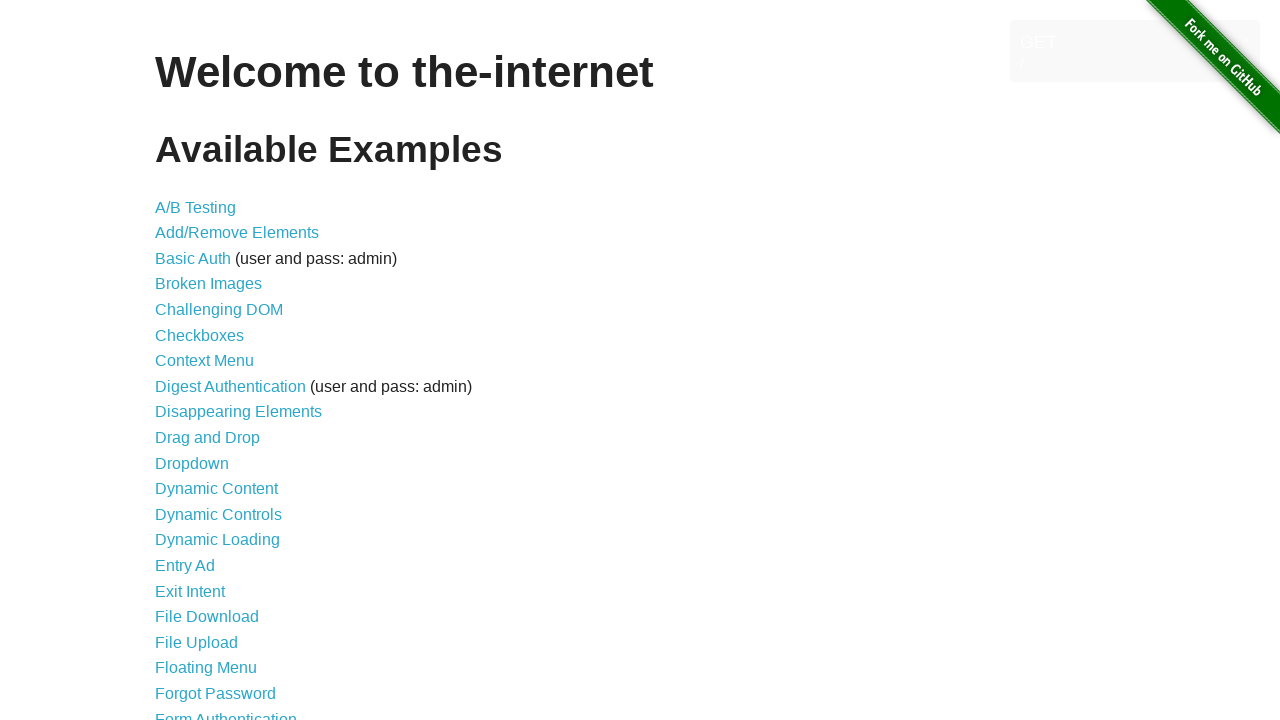

Displayed ERROR notification with Growl
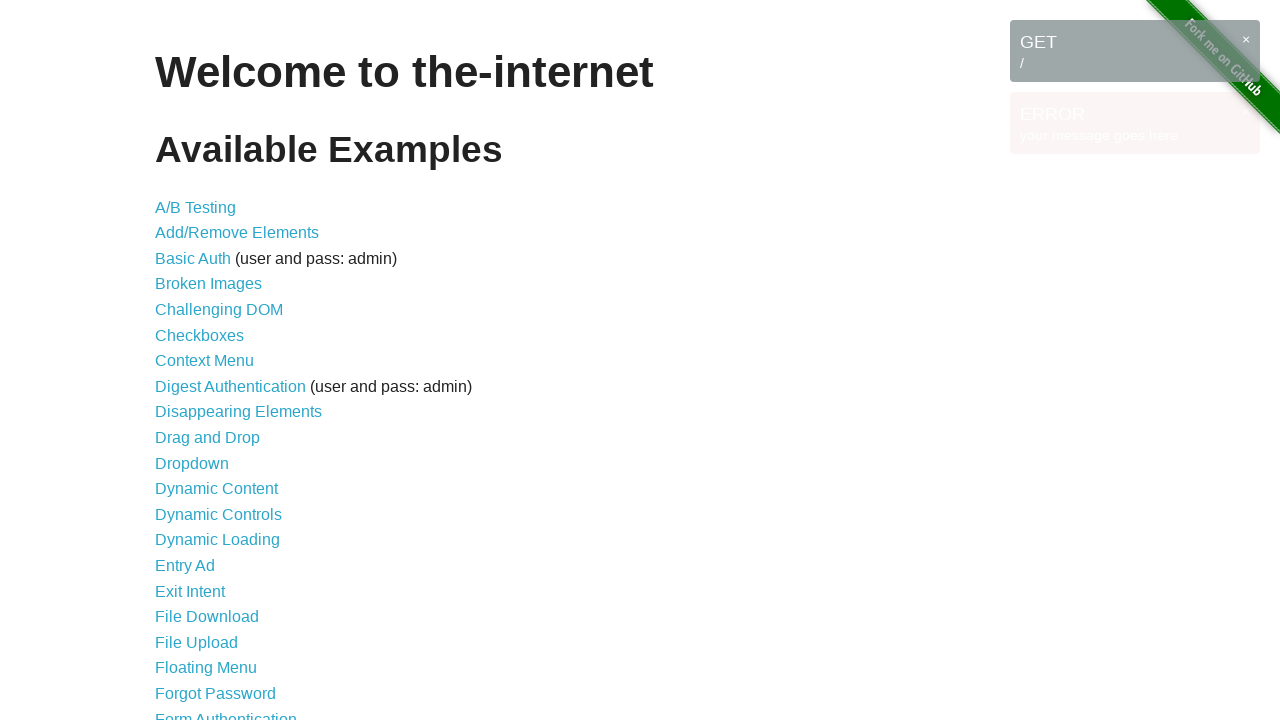

Displayed Notice notification with Growl
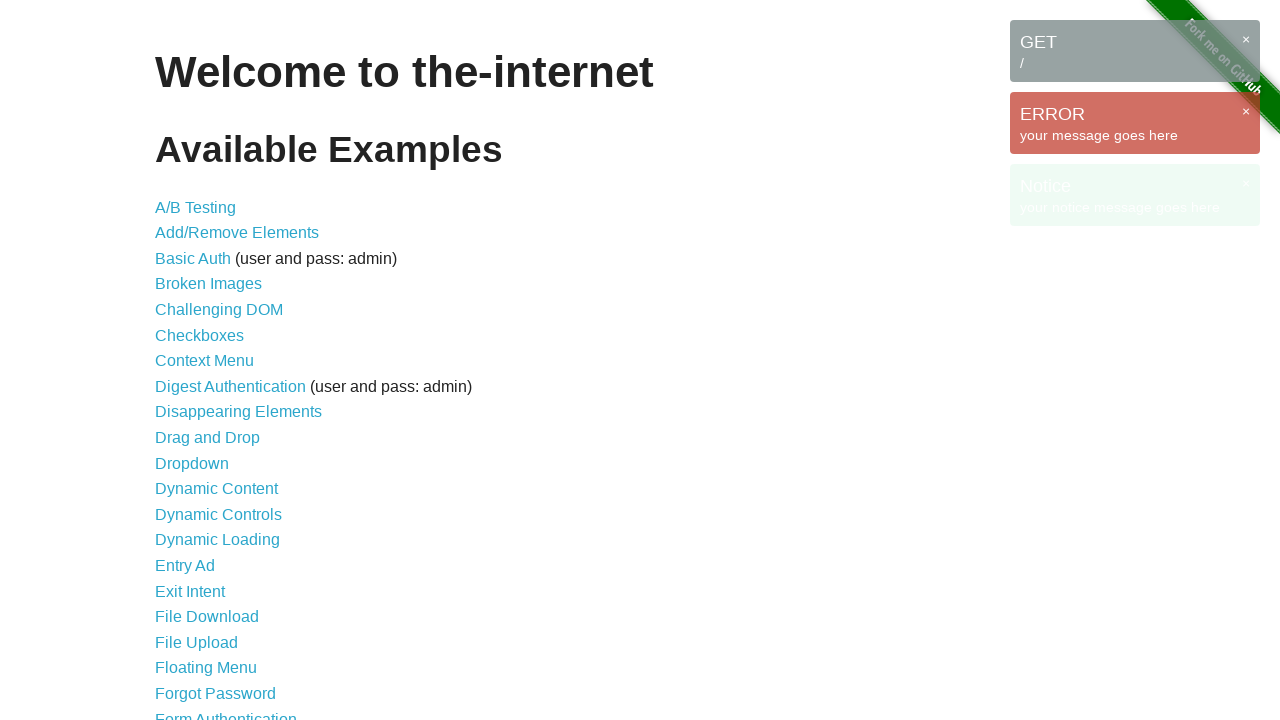

Displayed Warning notification with Growl
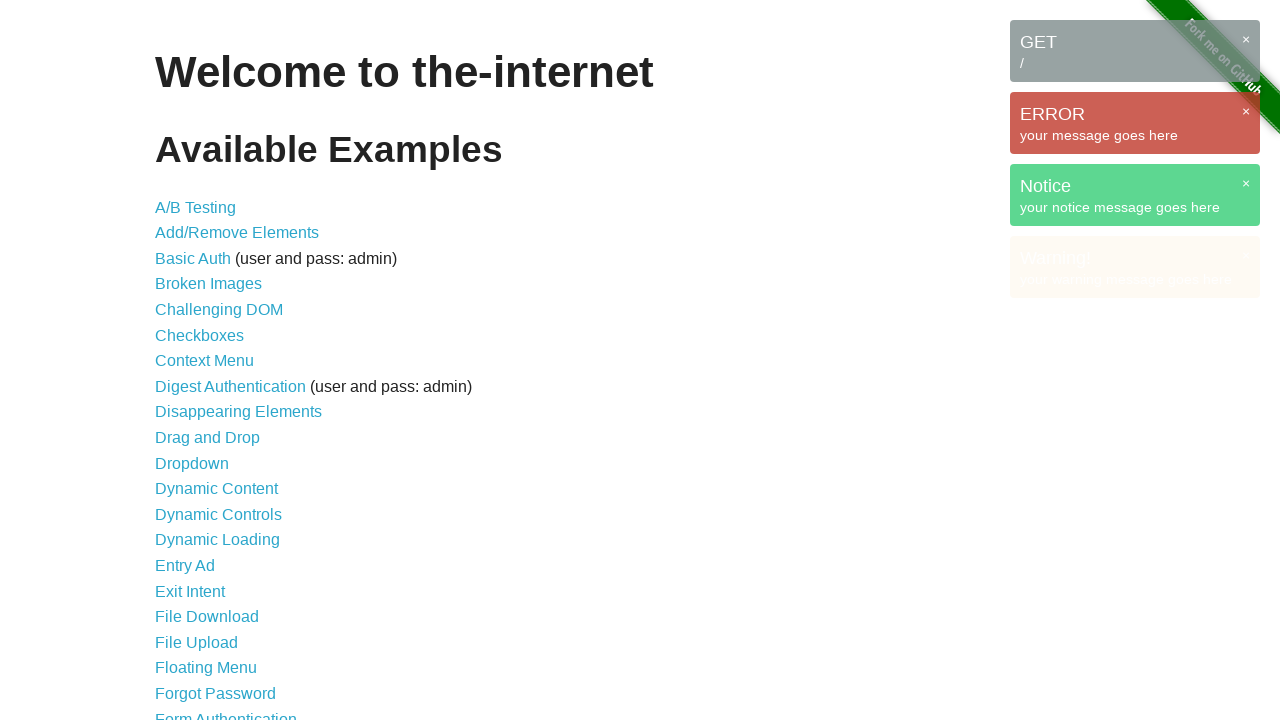

Verified all Growl notification messages are visible on page
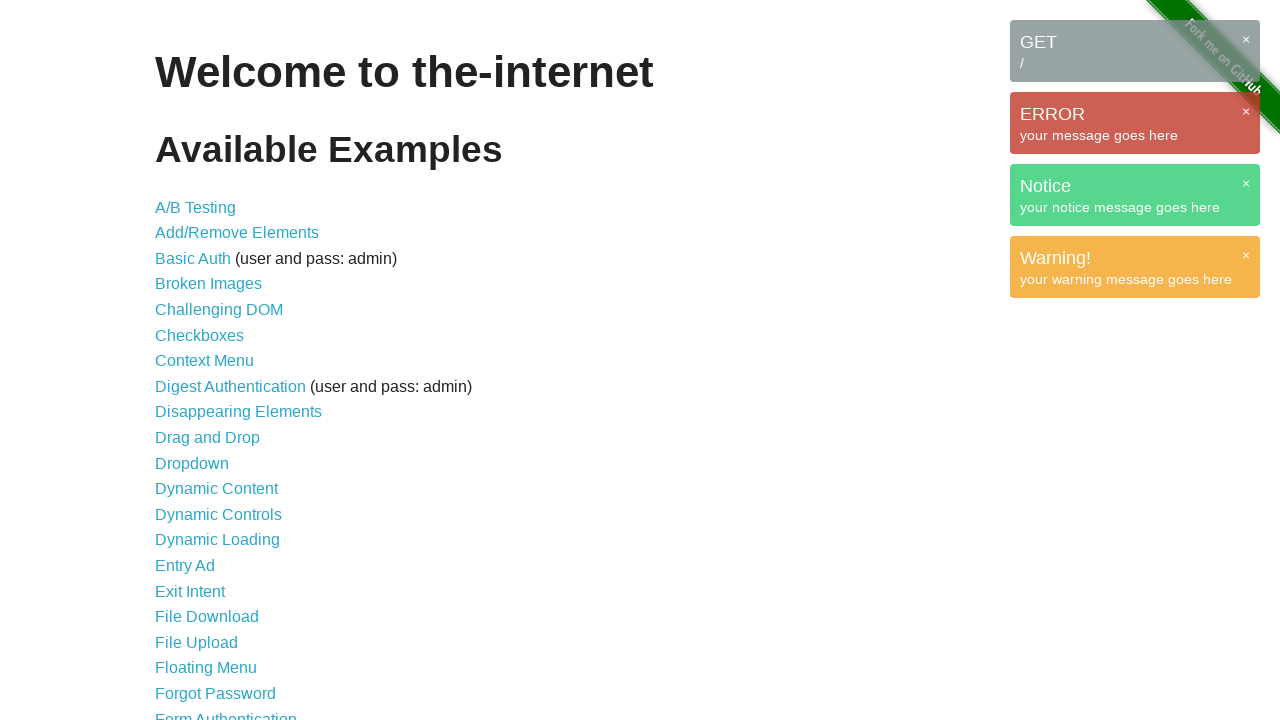

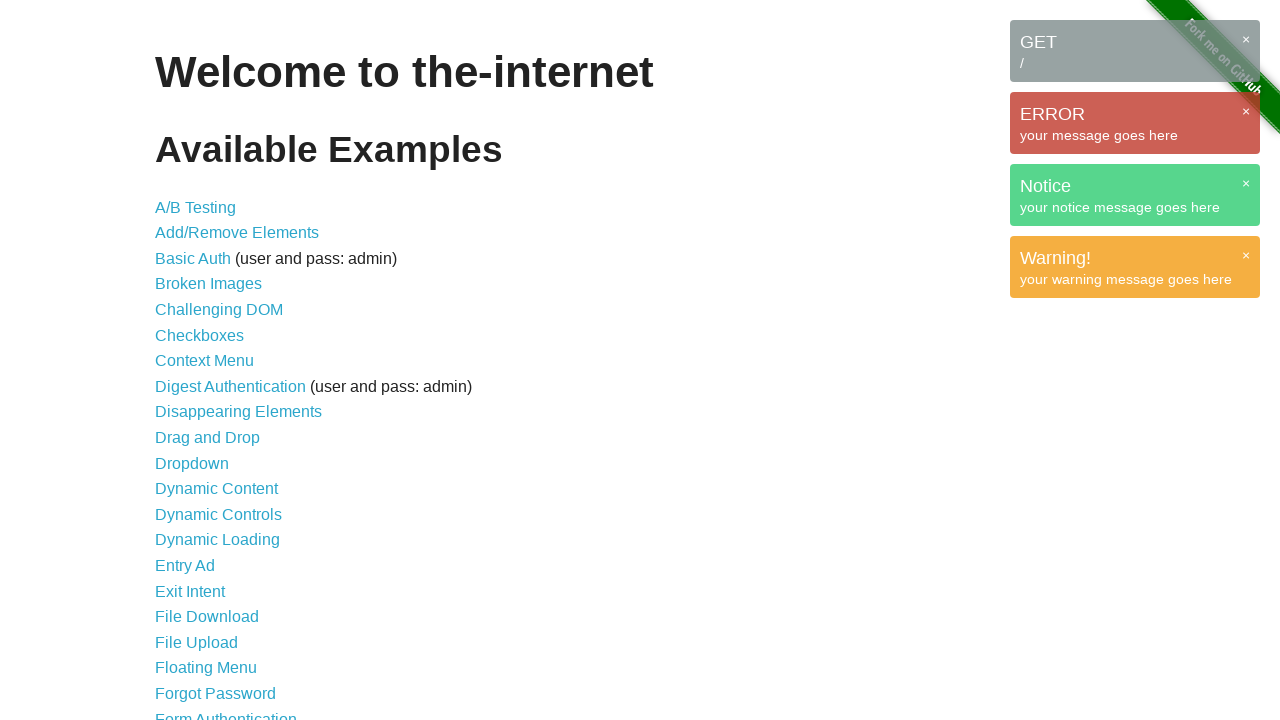